Tests the concatenate function of the calculator by entering two strings and verifying they are properly concatenated

Starting URL: https://testsheepnz.github.io/BasicCalculator.html

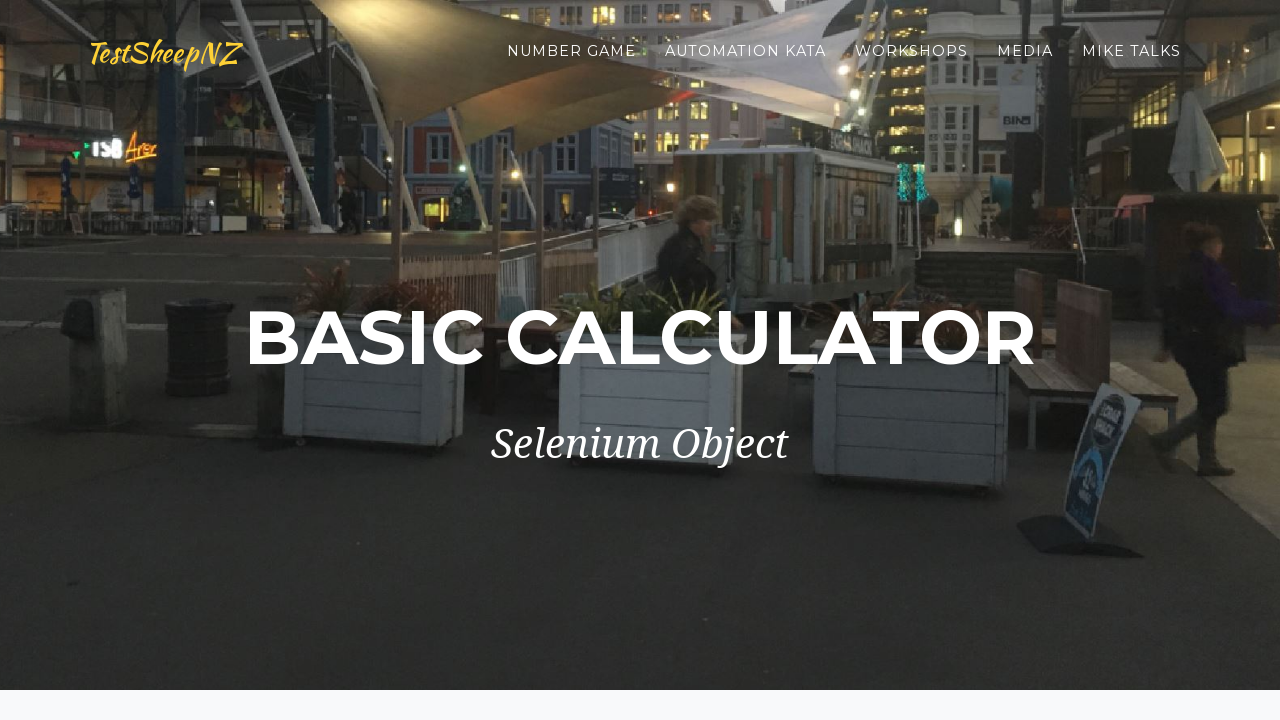

Scrolled to bottom of page
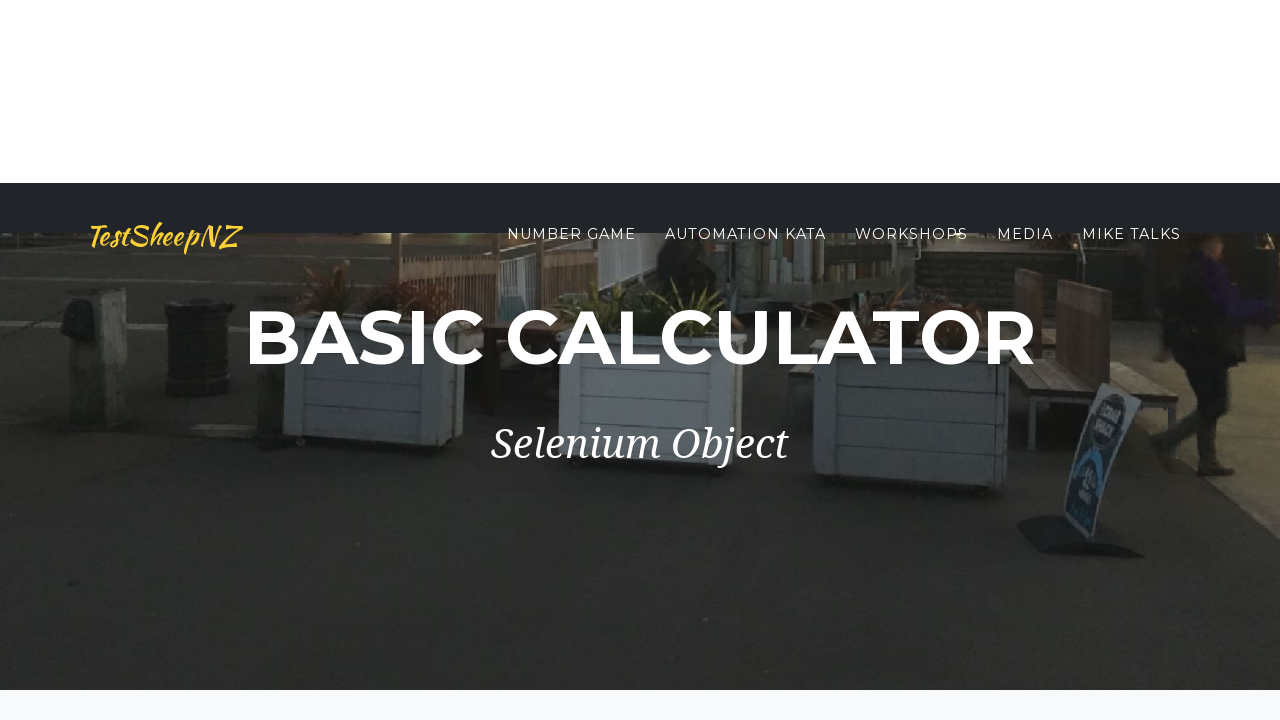

Selected Build 1 from dropdown on #selectBuild
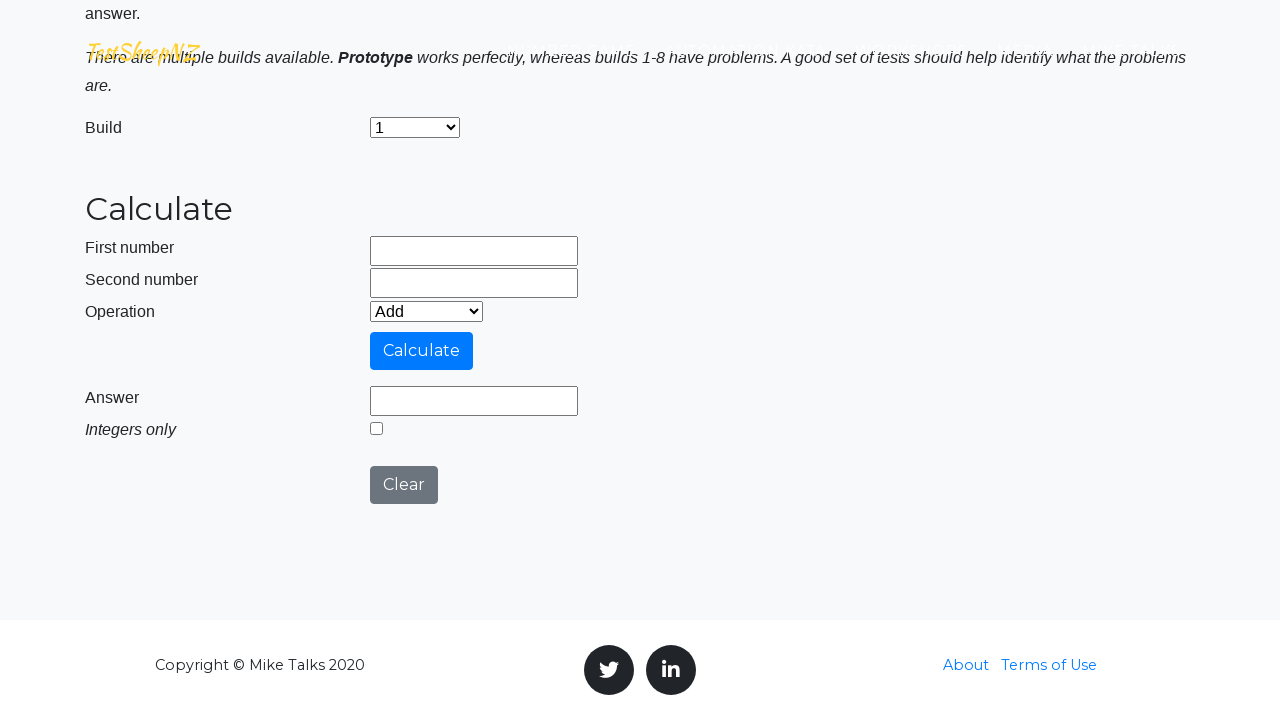

Selected concatenate operation from dropdown on #selectOperationDropdown
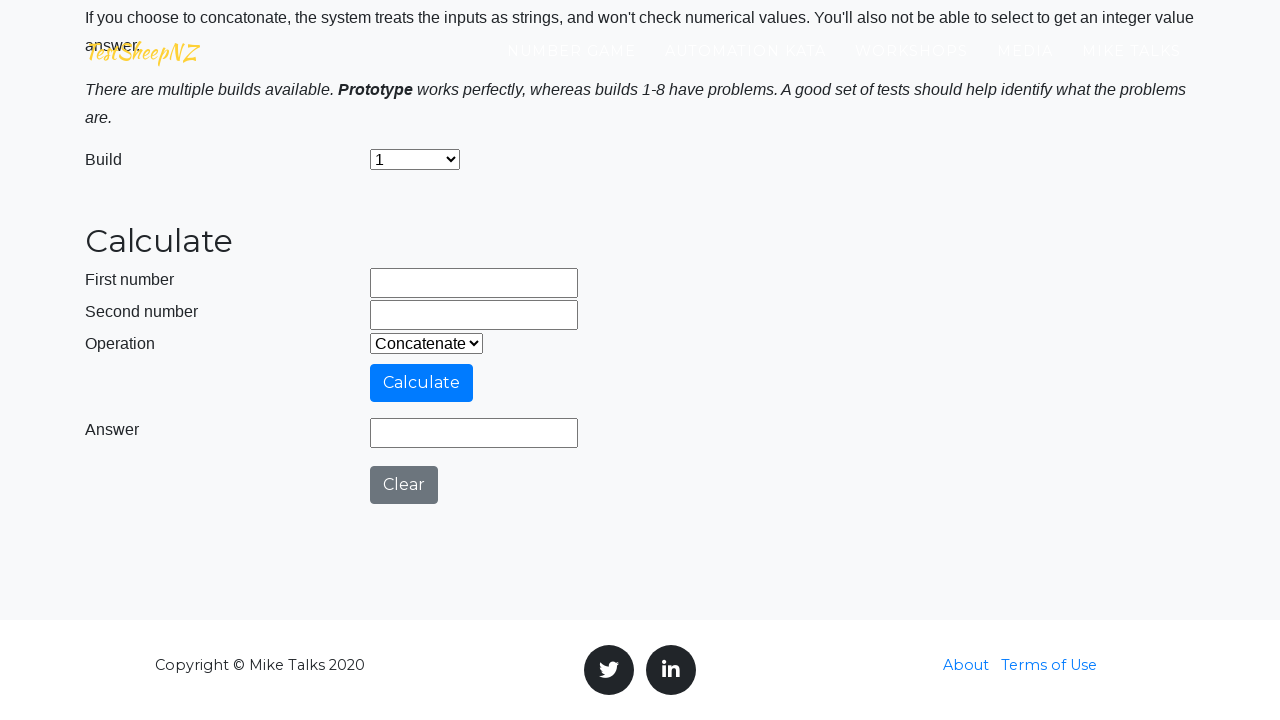

Entered 'TEST' in first string field on input[name='number1']
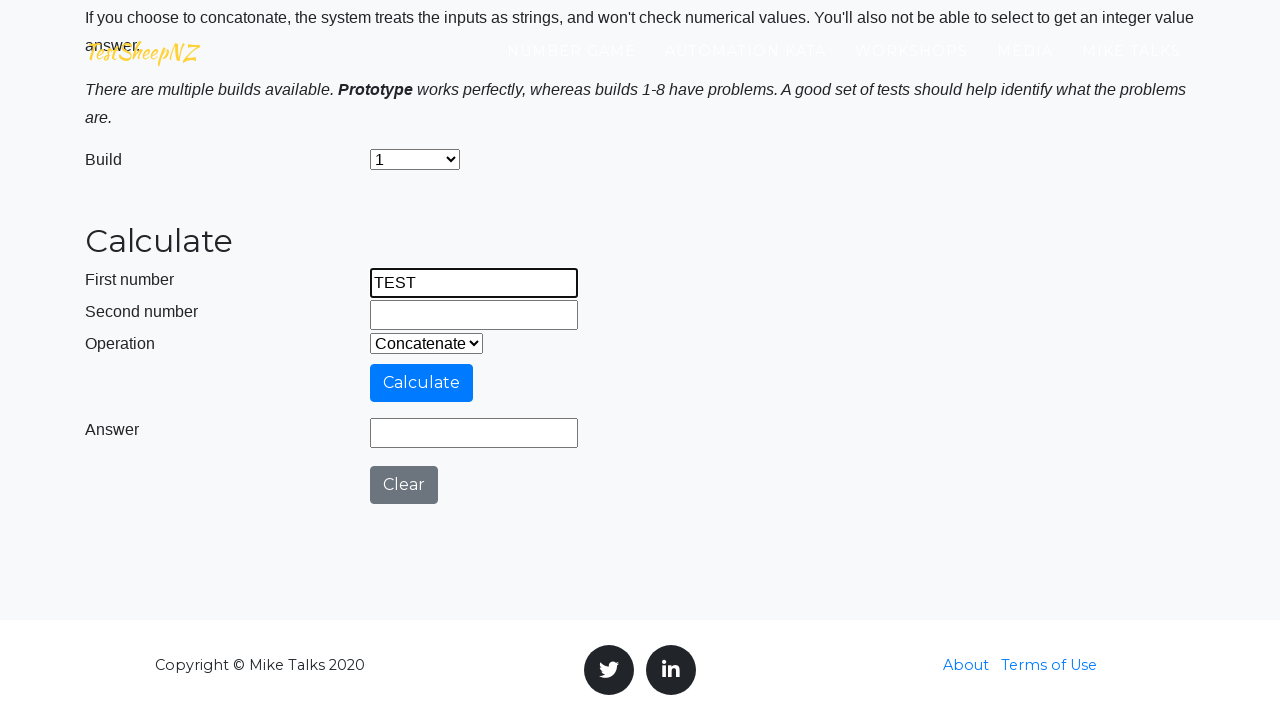

Entered 'uht56' in second string field on input[name='number2']
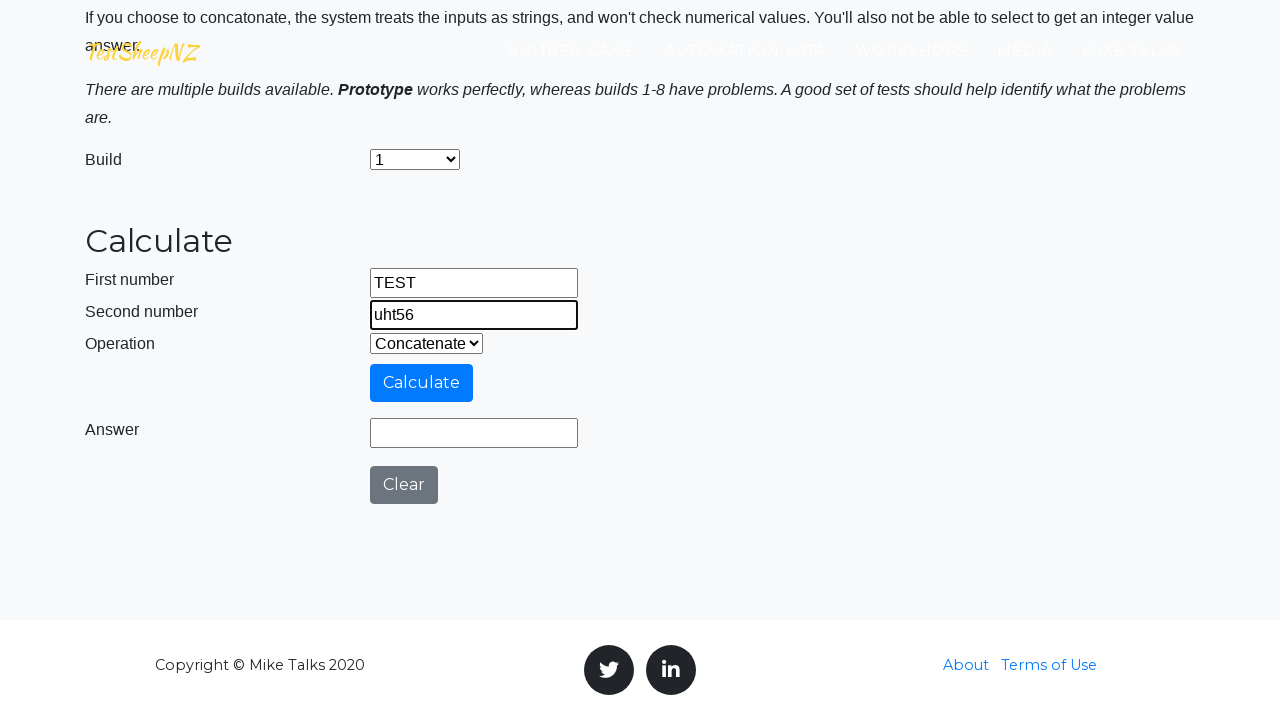

Clicked calculate button at (422, 383) on #calculateButton
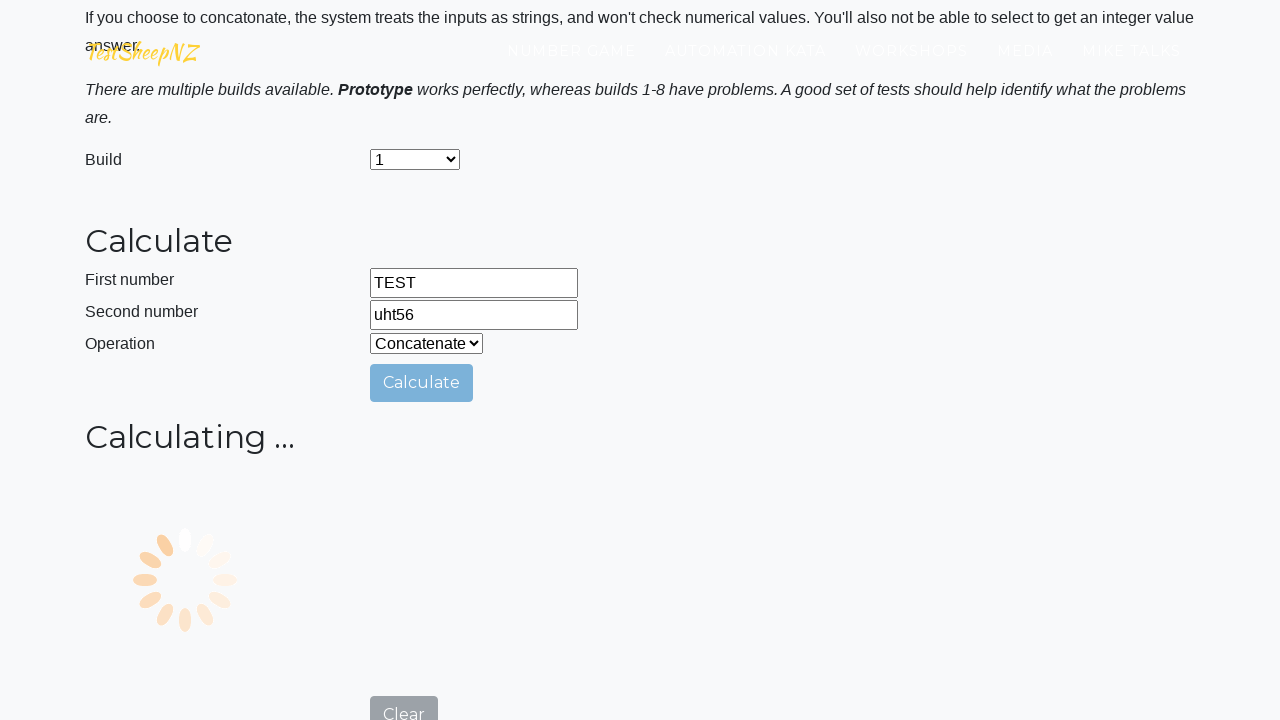

Result field loaded and is visible
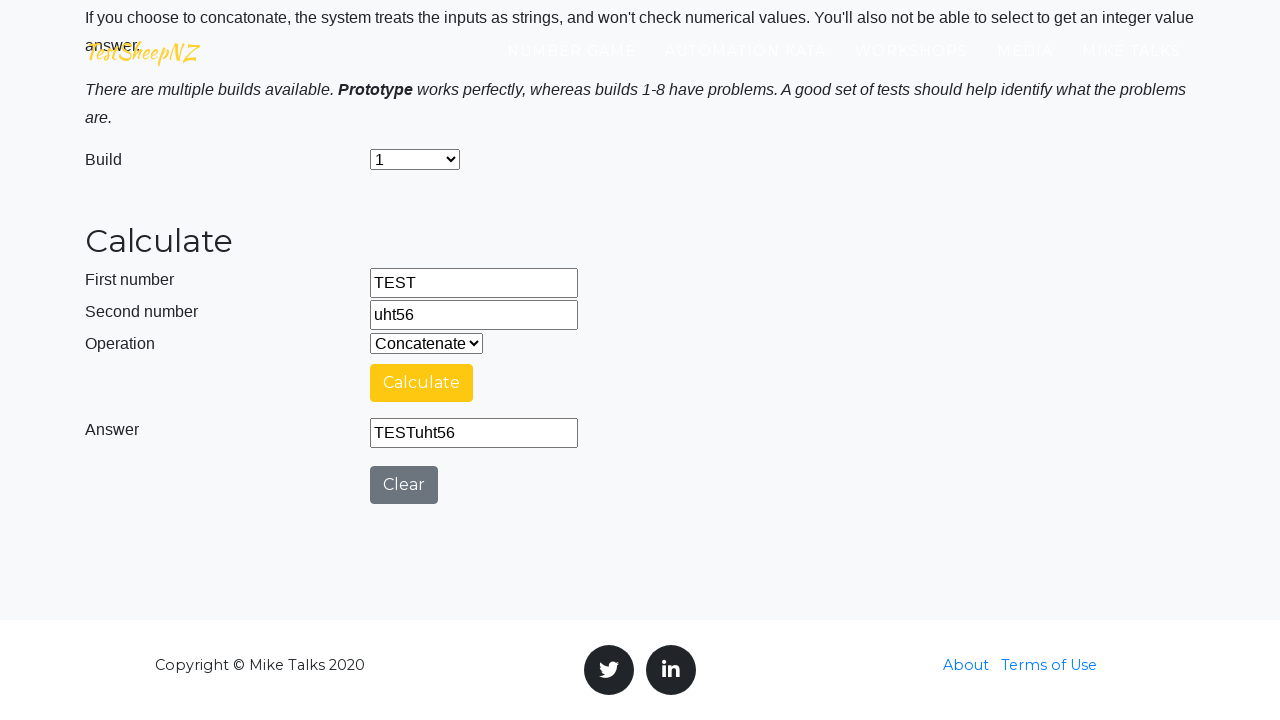

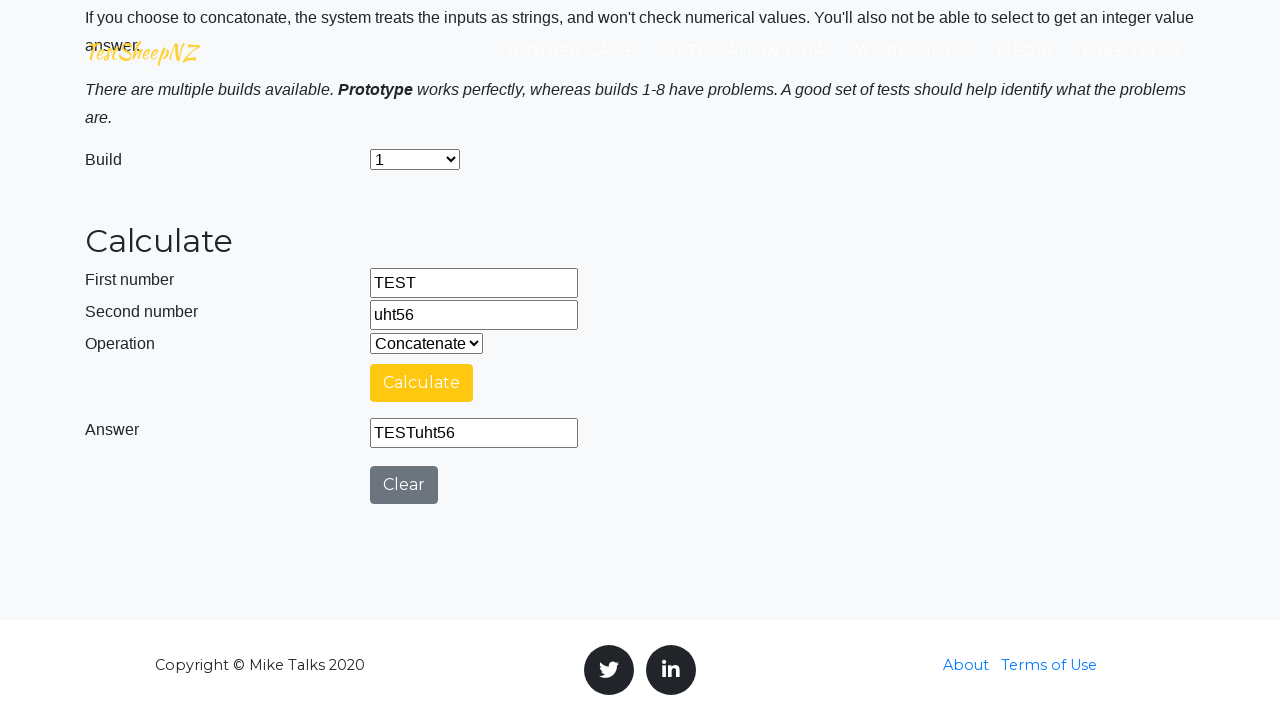